Tests double-click functionality on a button element by performing a double-click action and verifying the interaction

Starting URL: https://demoqa.com/buttons

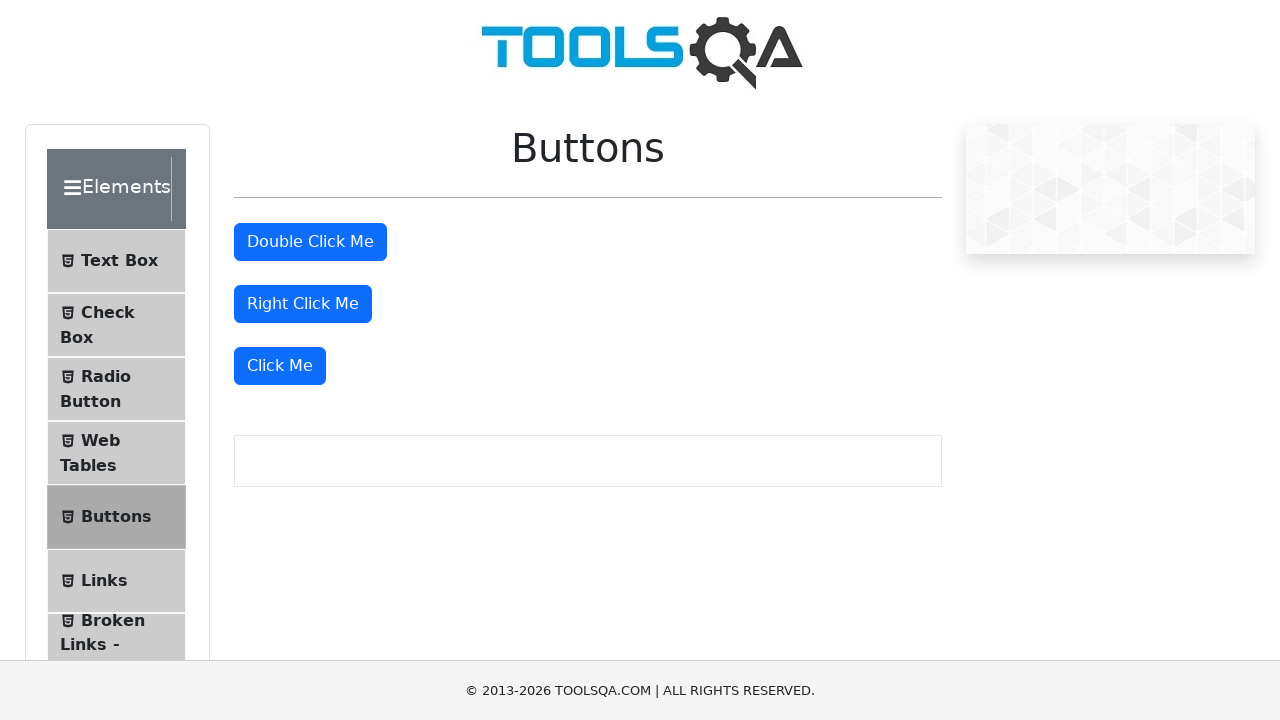

Located the double-click button element
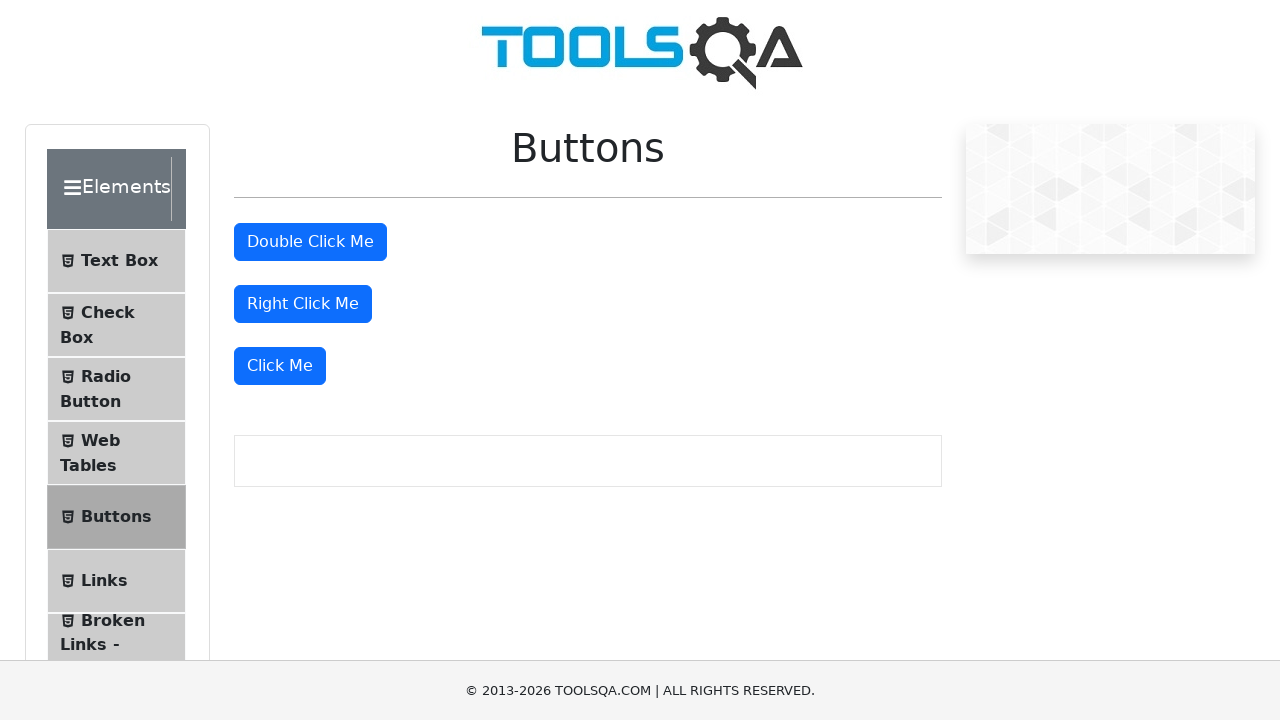

Performed double-click action on the button at (310, 242) on #doubleClickBtn
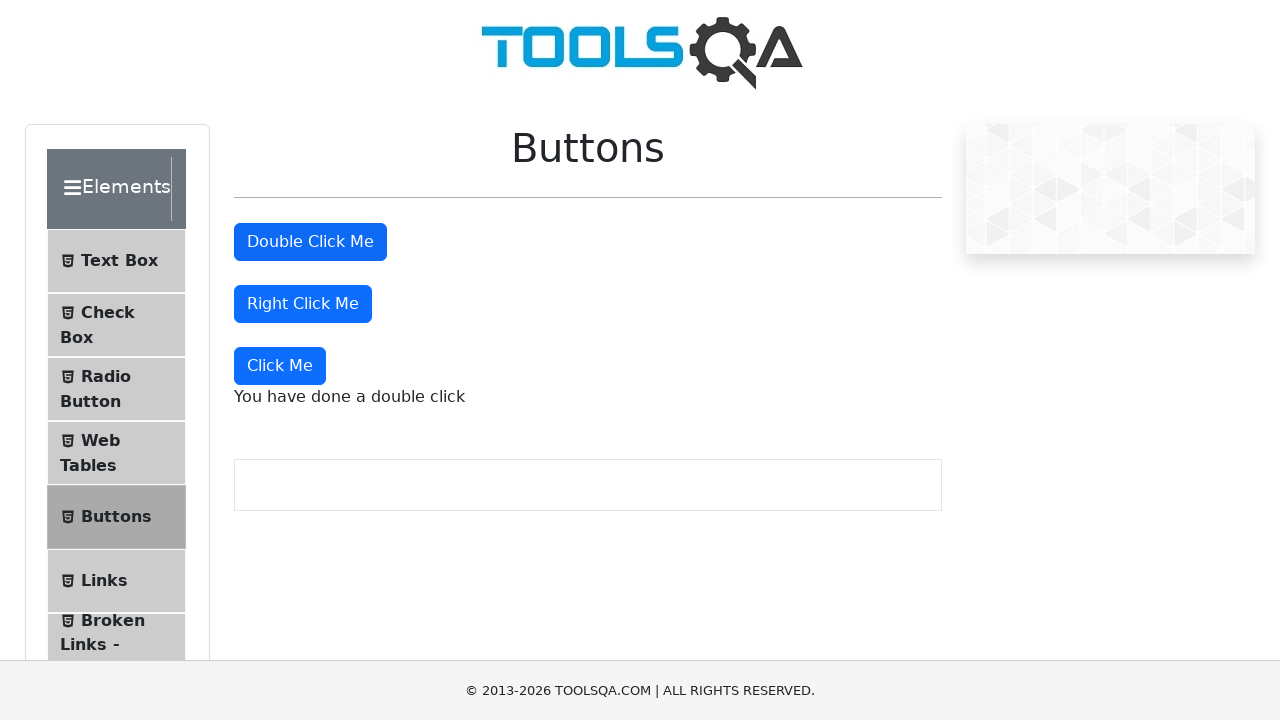

Double-click message element appeared and is visible
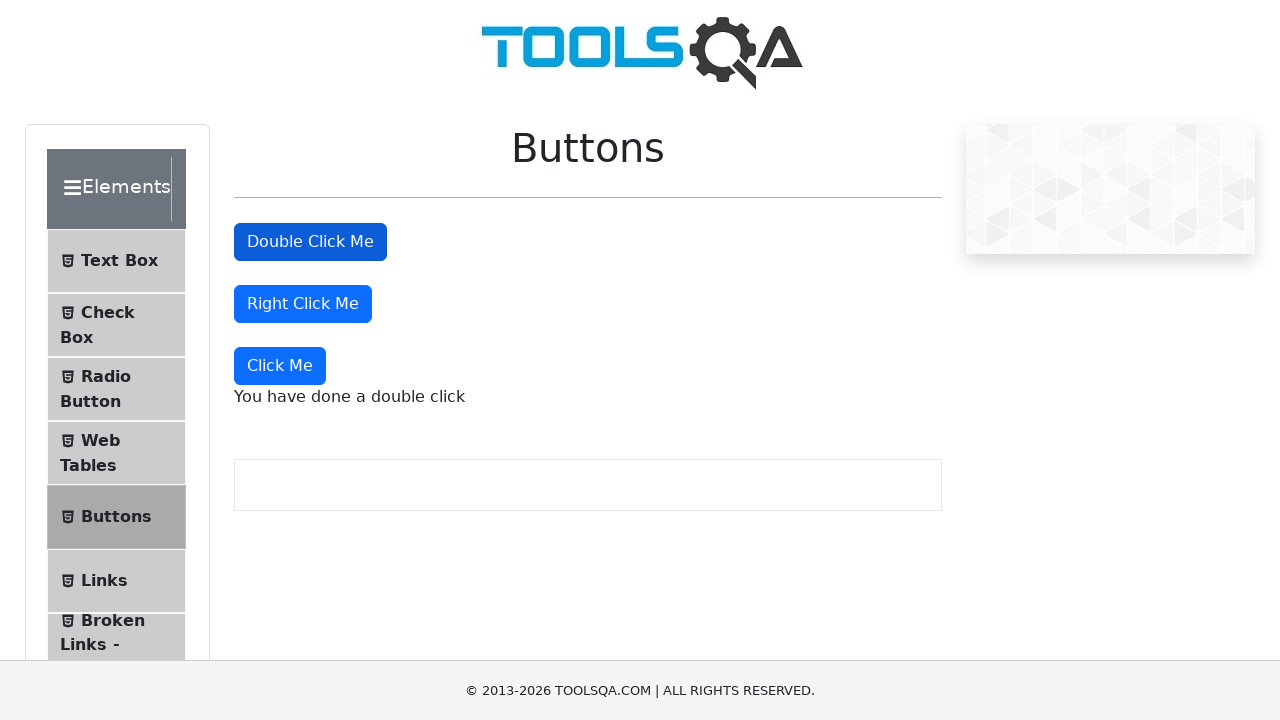

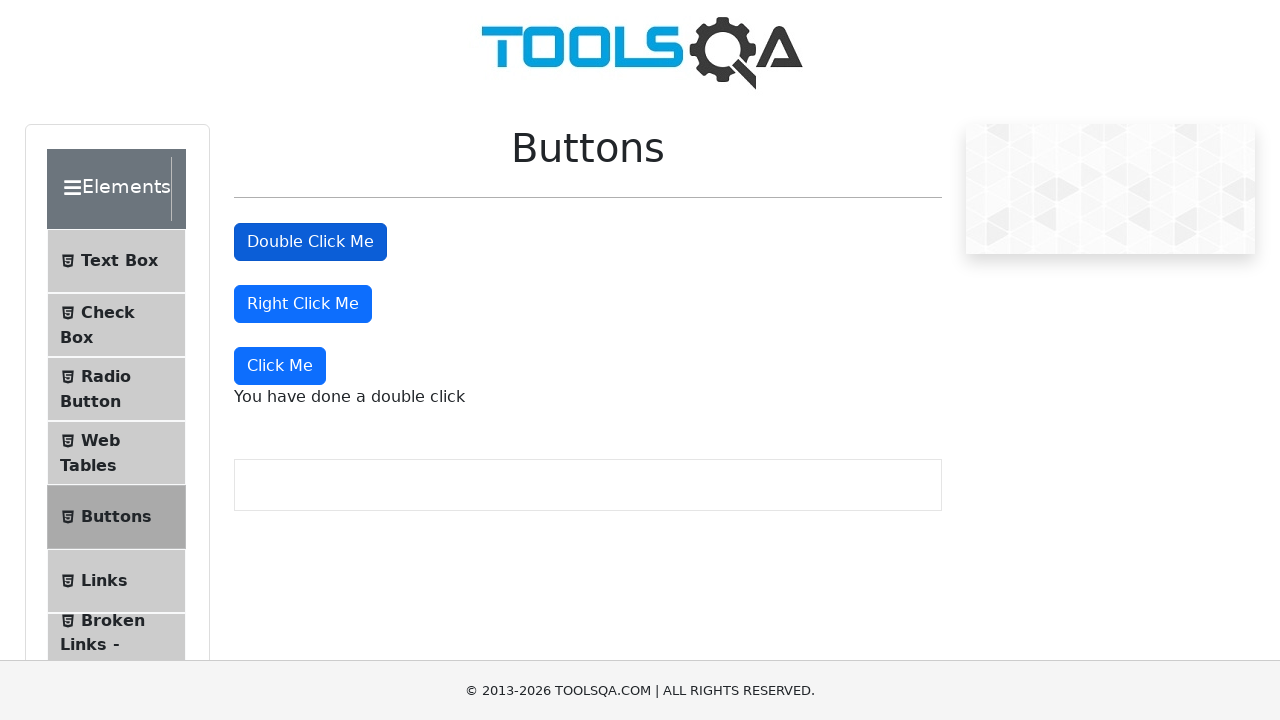